Tests table data extraction and page scrolling functionality

Starting URL: https://practice.expandtesting.com/tables

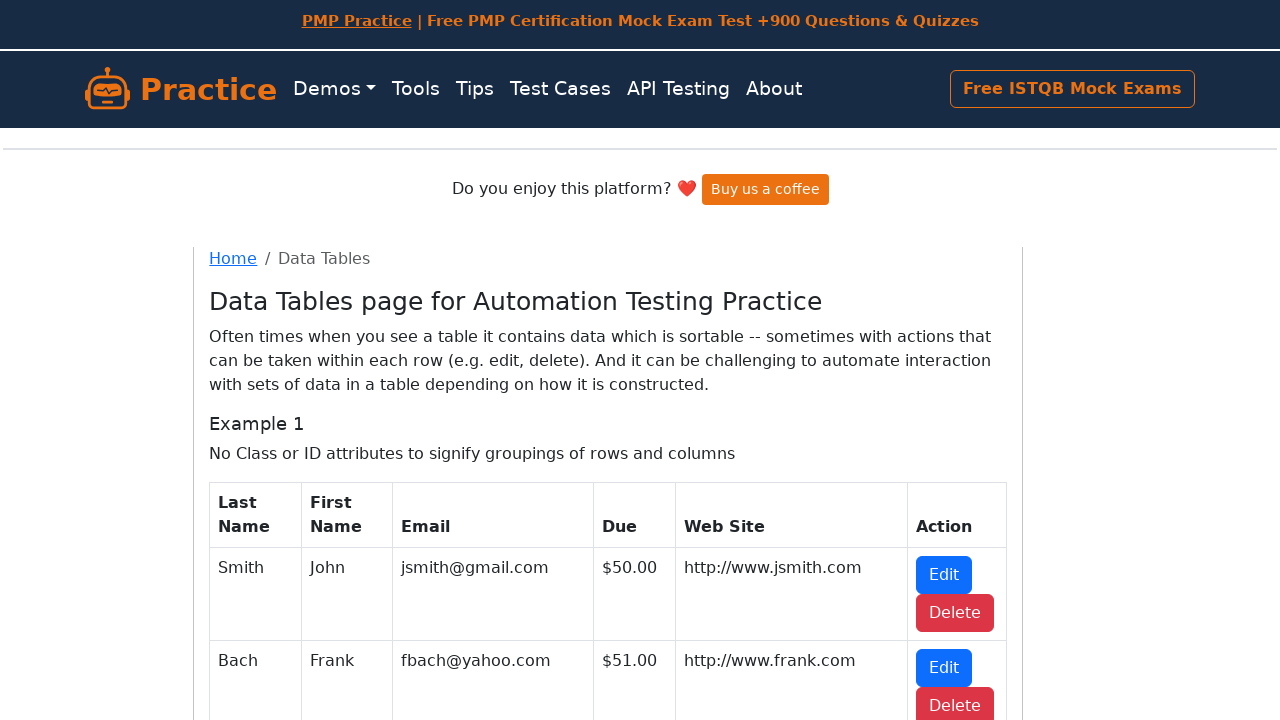

Table with id 'table1' loaded
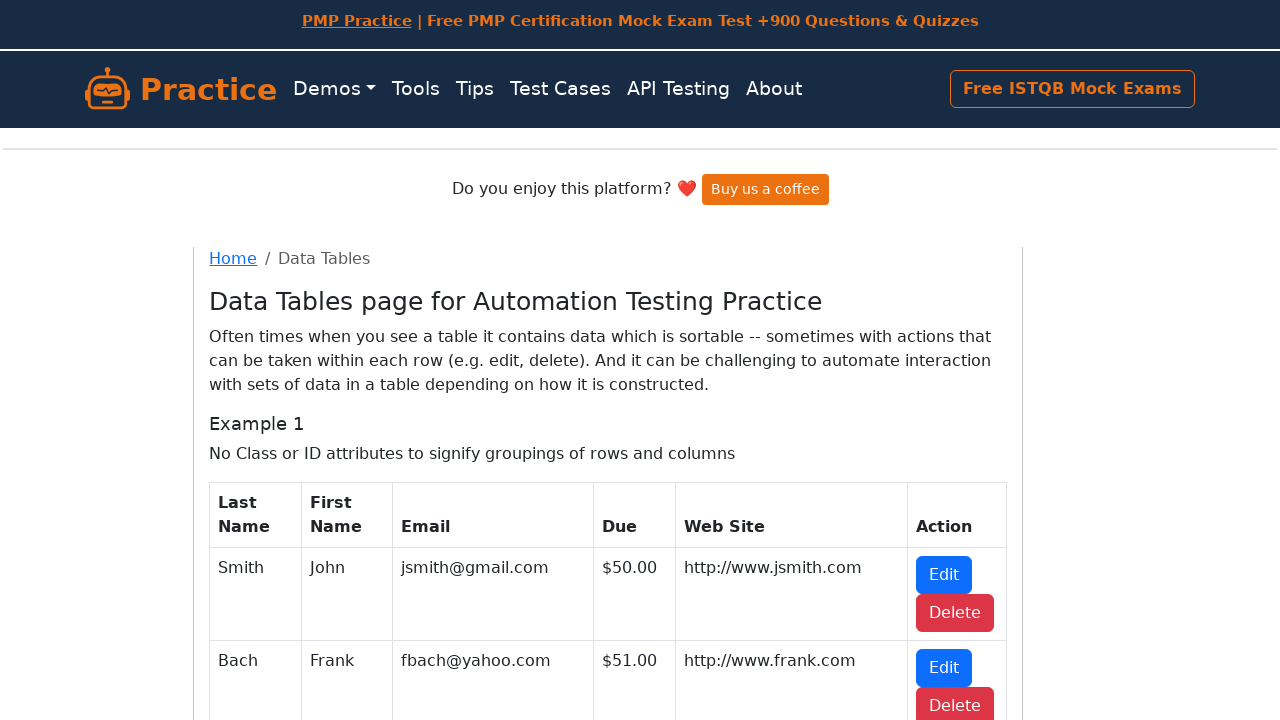

Scrolled down 1000 pixels
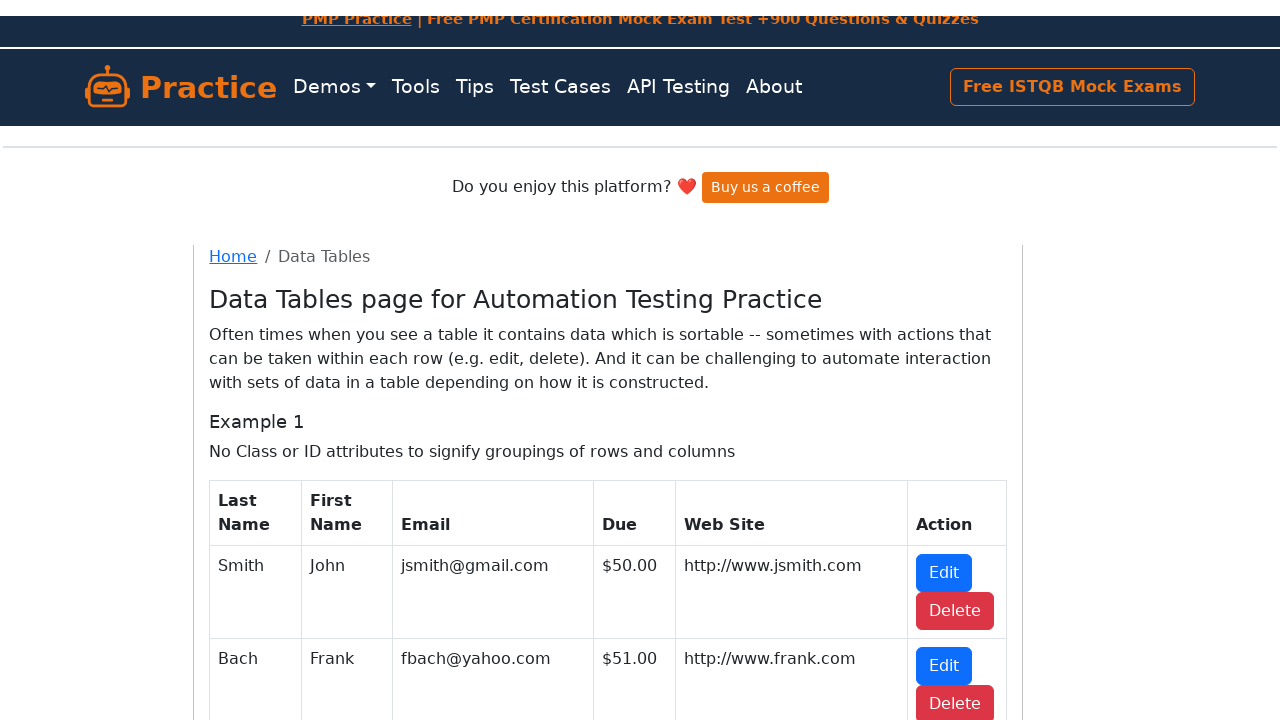

Waited 1000ms for scroll animation
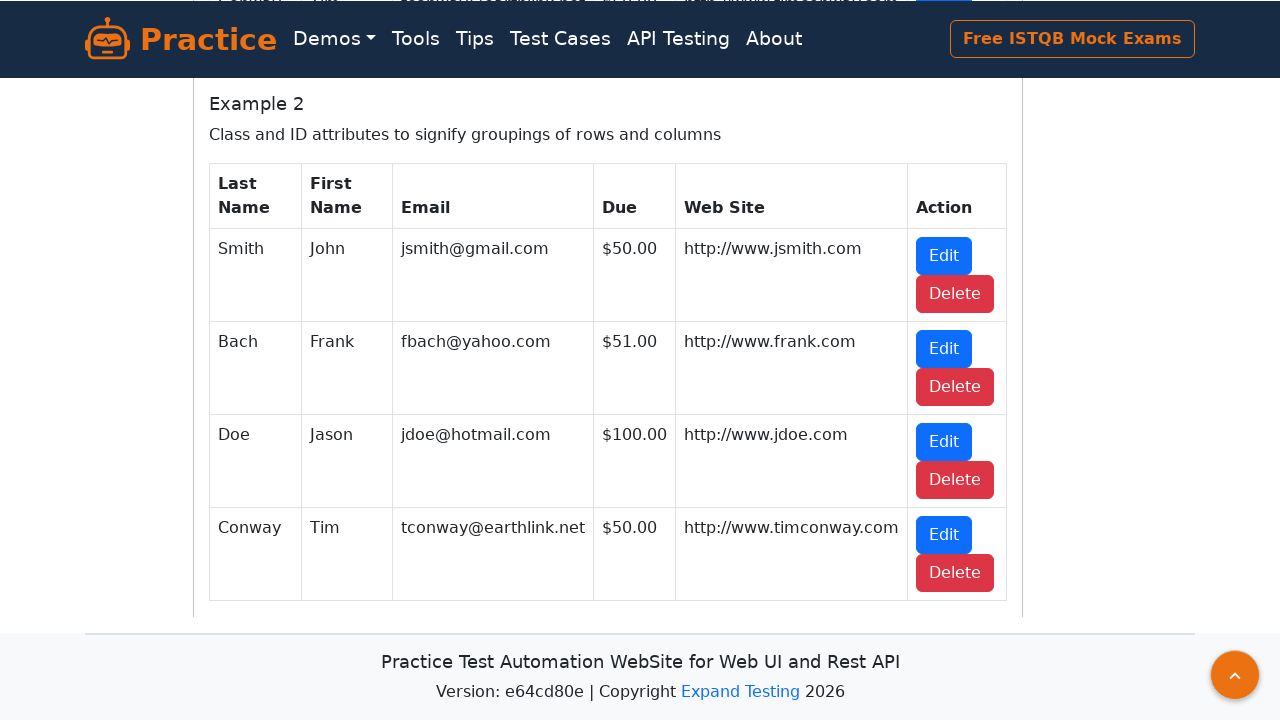

Scrolled back up 250 pixels
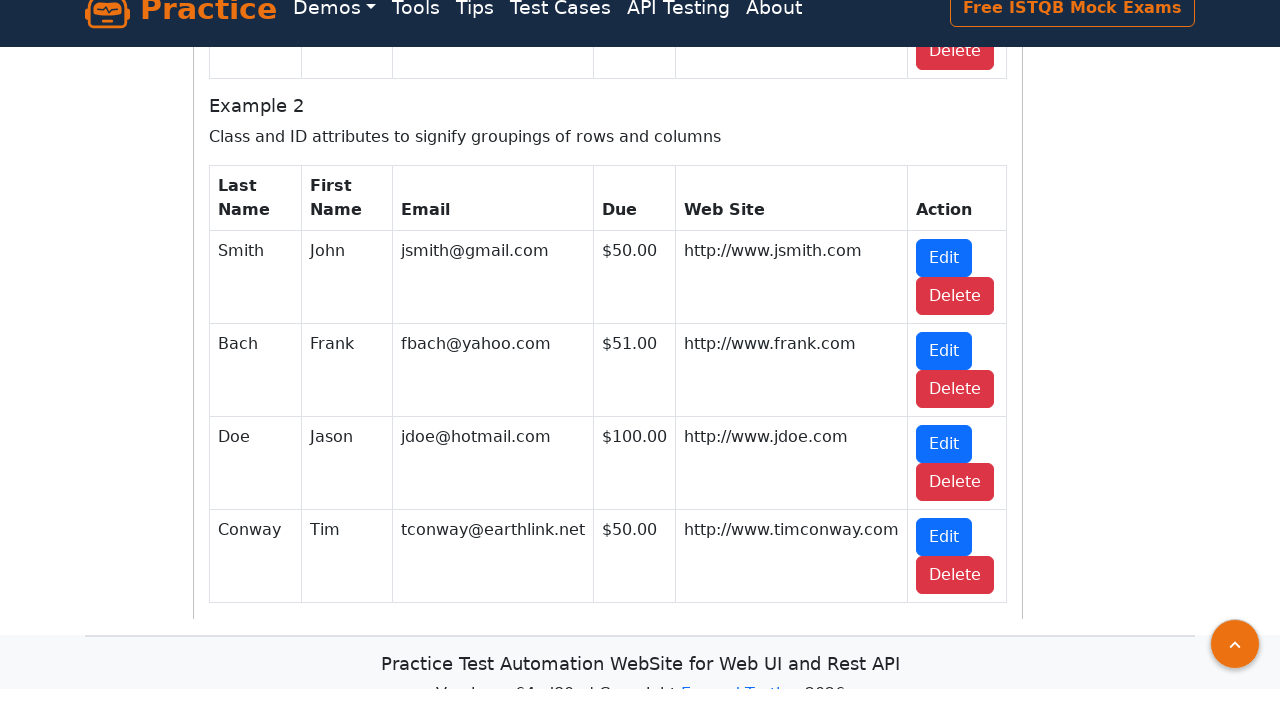

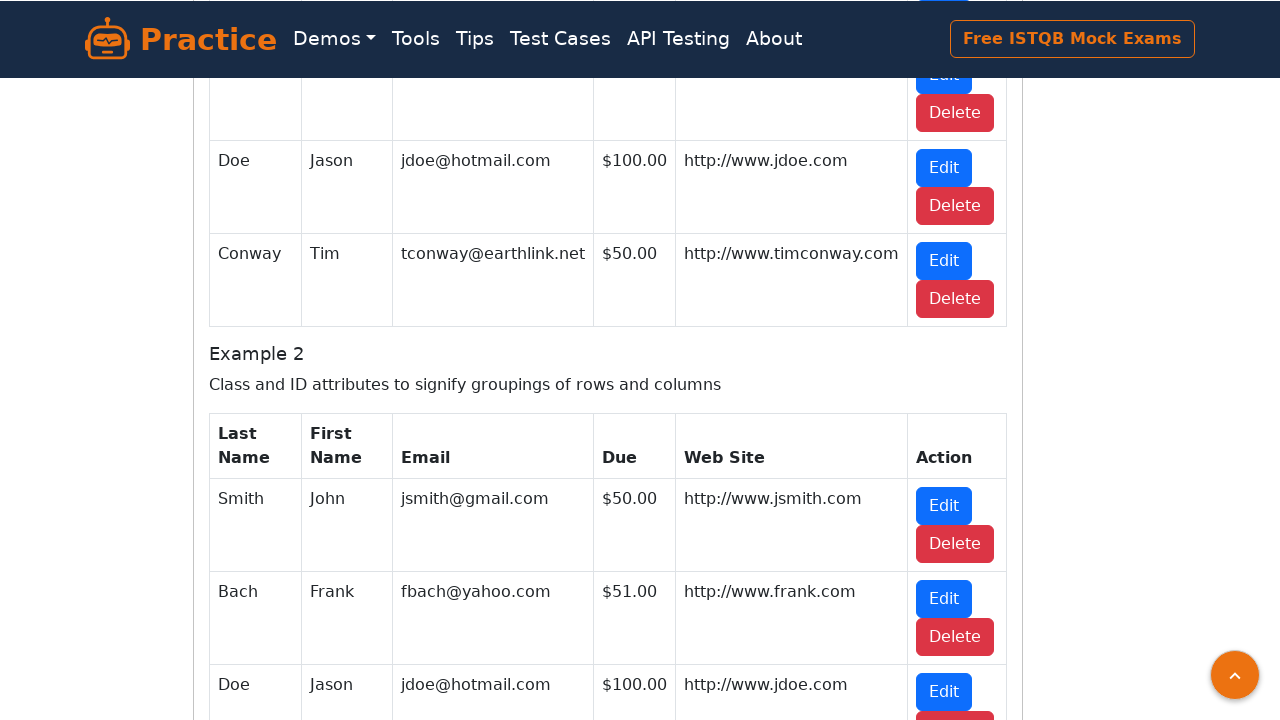